Tests window switching functionality by clicking a link that opens a new window, switching to the new window to verify its content, and then switching back to the original window to verify it's still accessible.

Starting URL: https://the-internet.herokuapp.com/windows

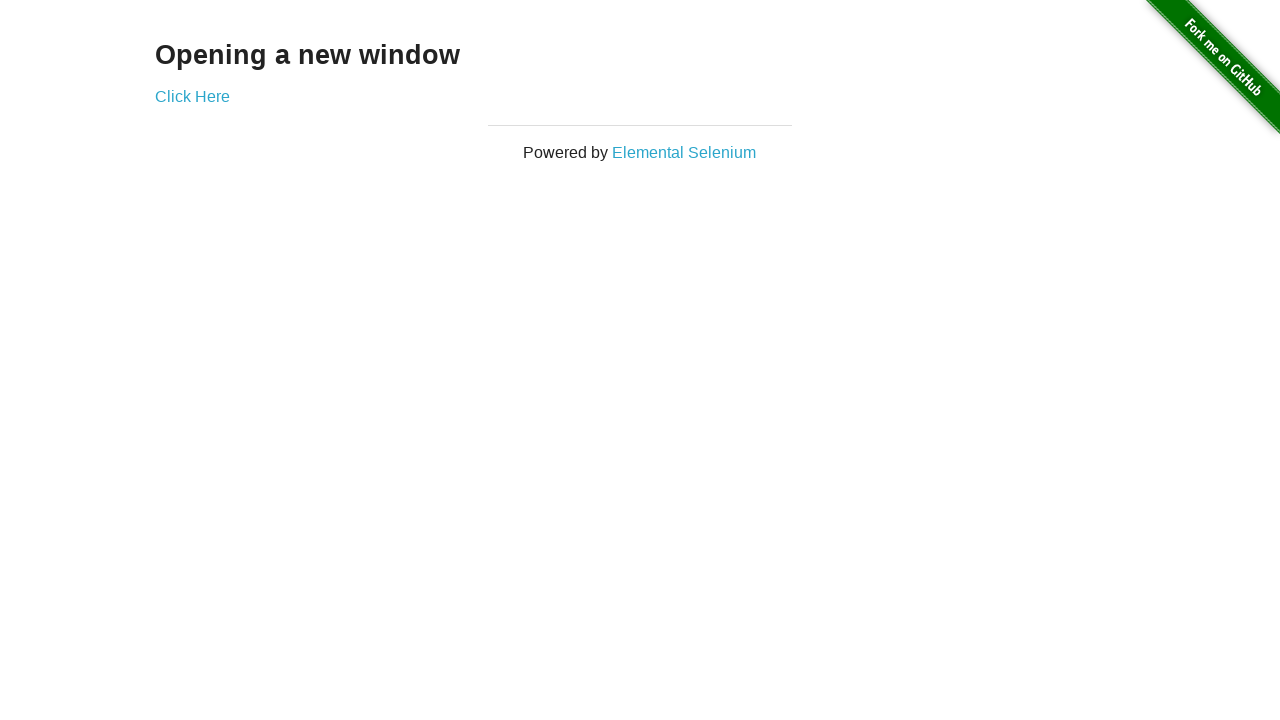

Retrieved heading text from first page
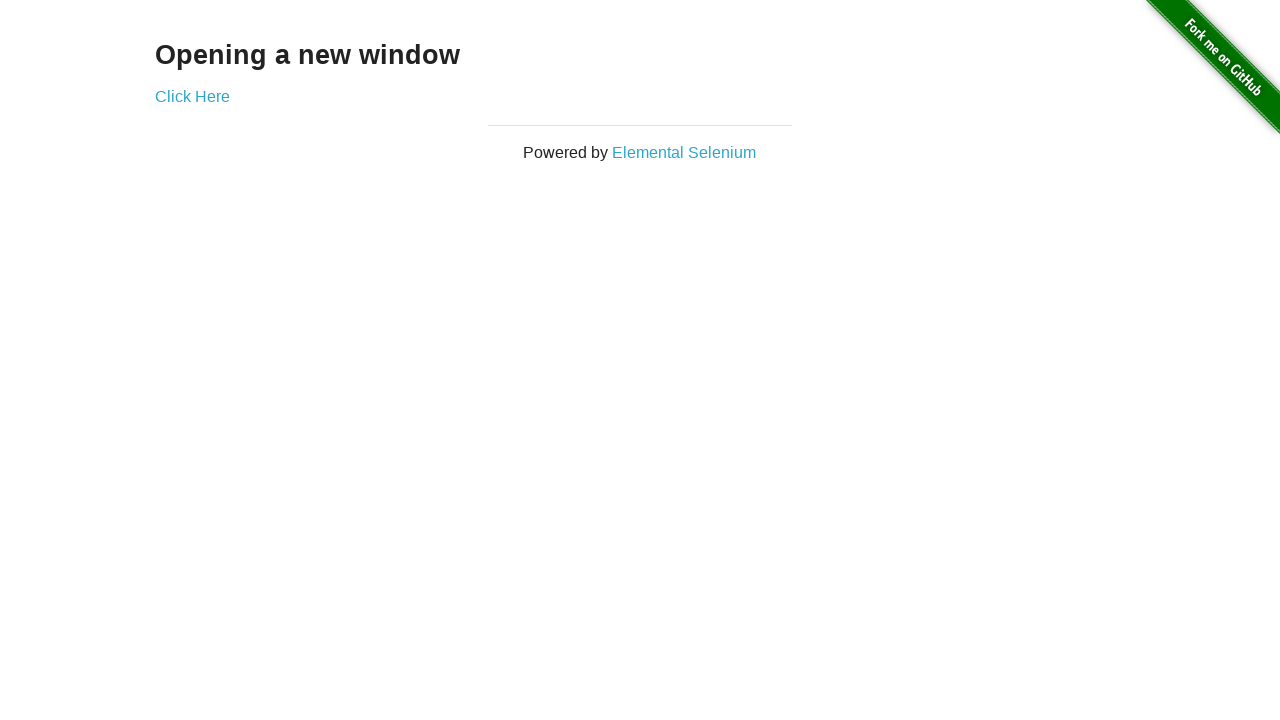

Verified heading text is 'Opening a new window'
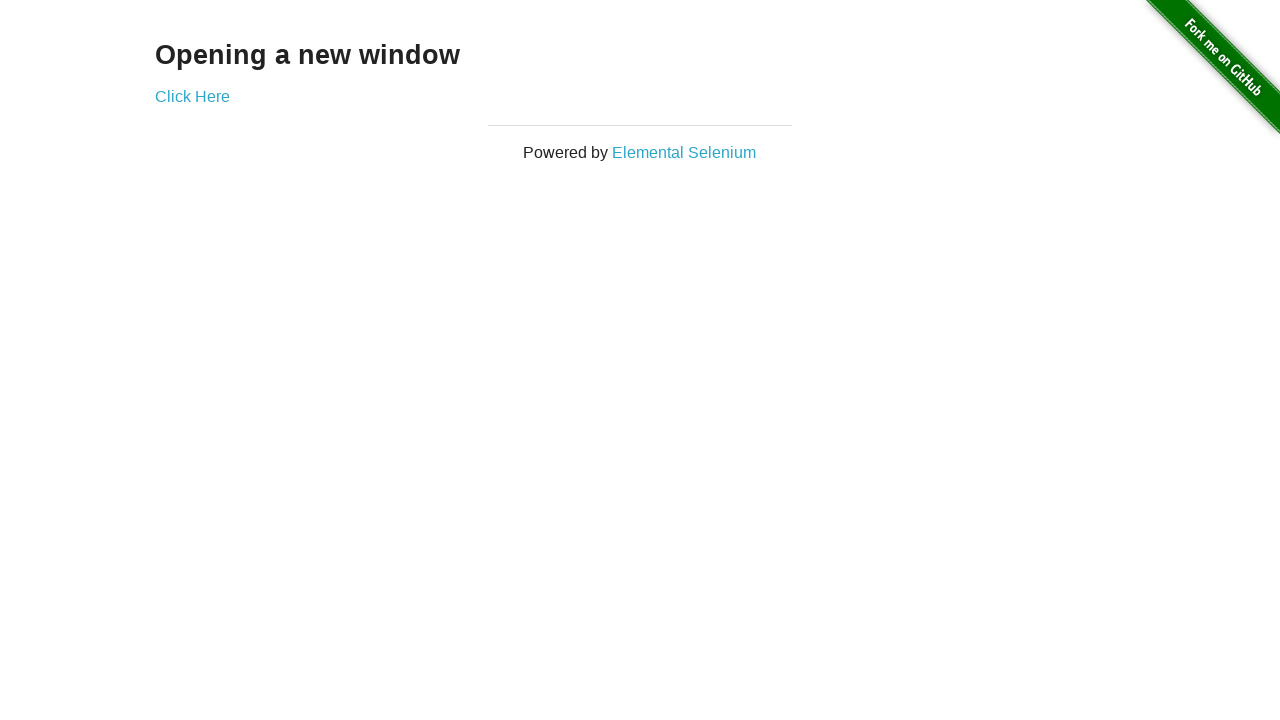

Verified page title is 'The Internet'
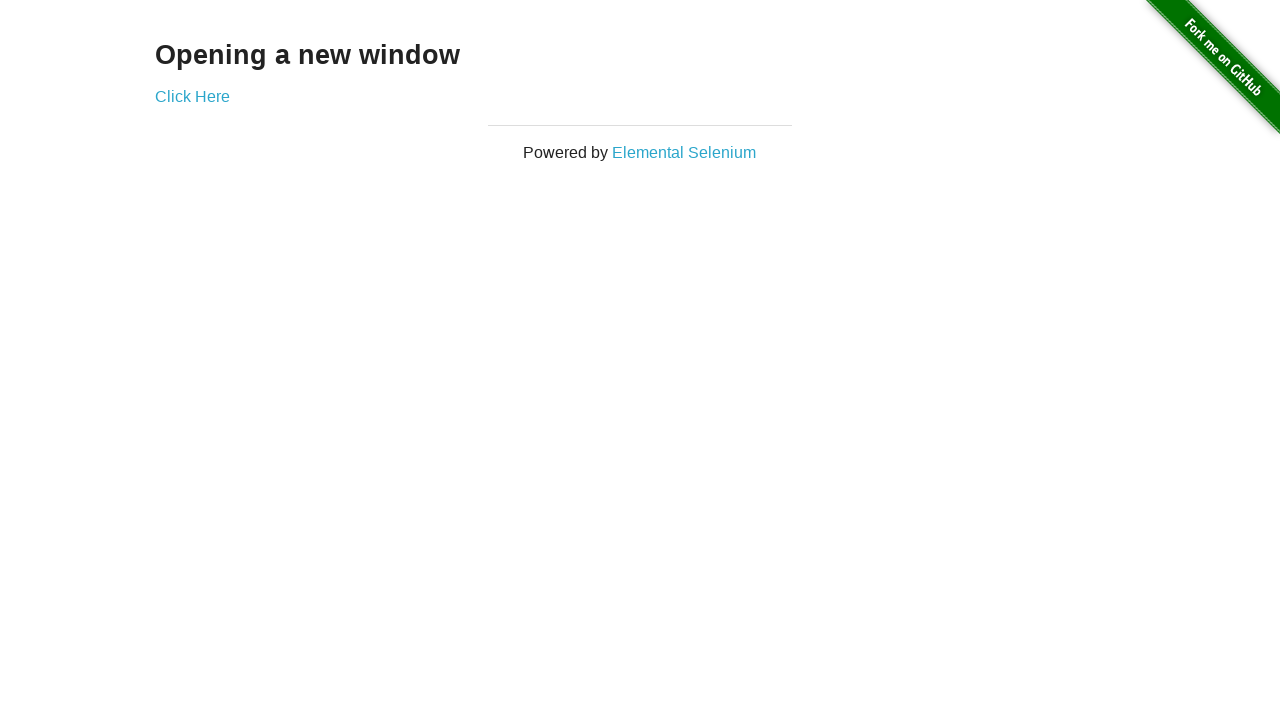

Clicked 'Click Here' link to open new window at (192, 96) on text=Click Here
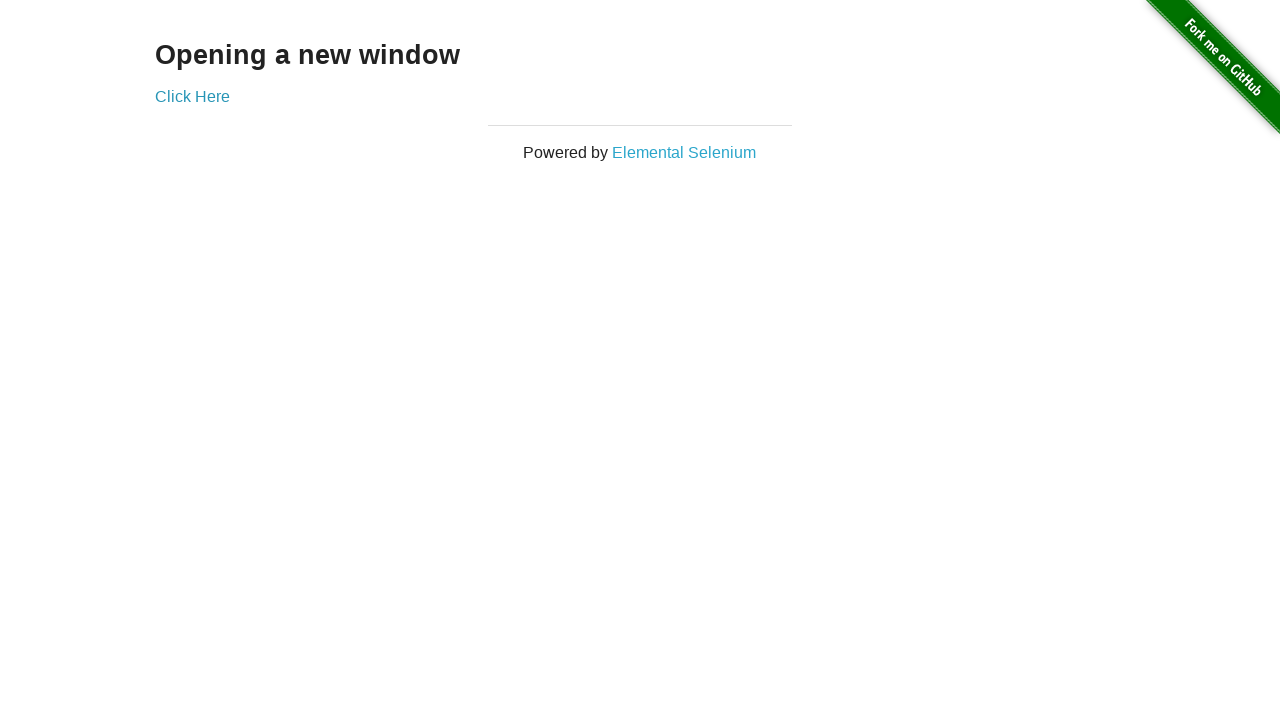

Retrieved new window page object
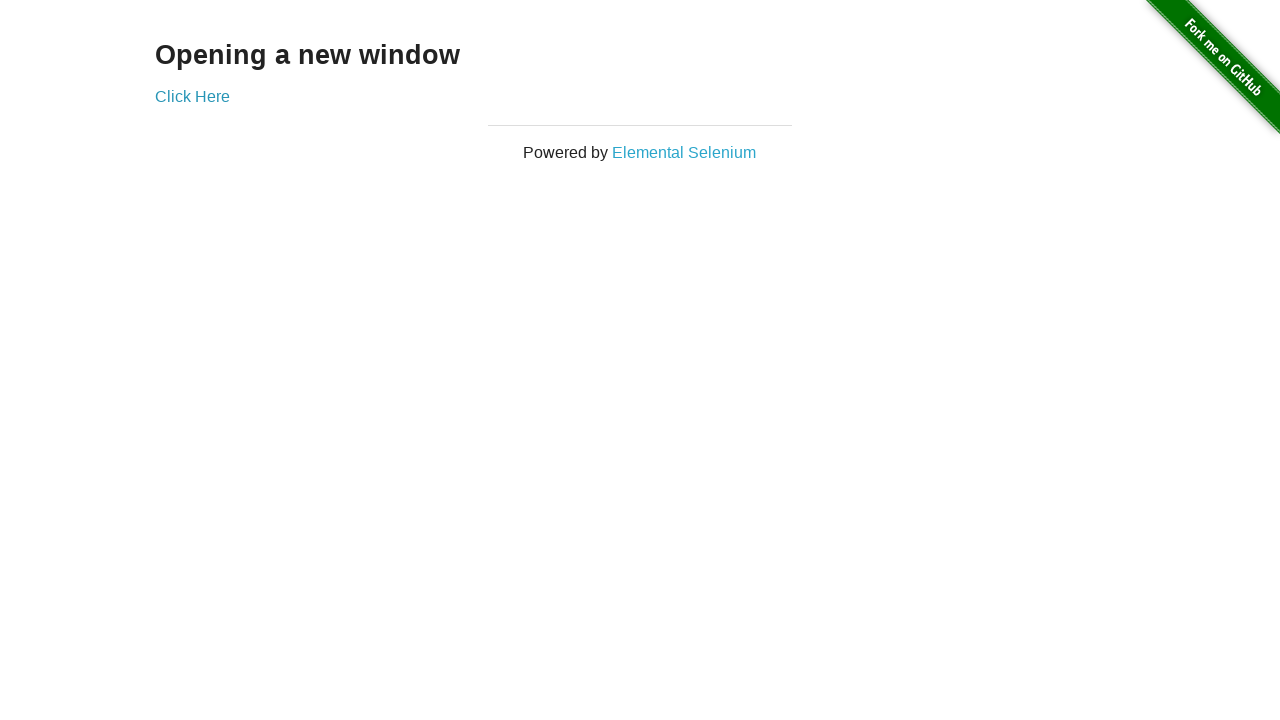

Waited for new window to fully load
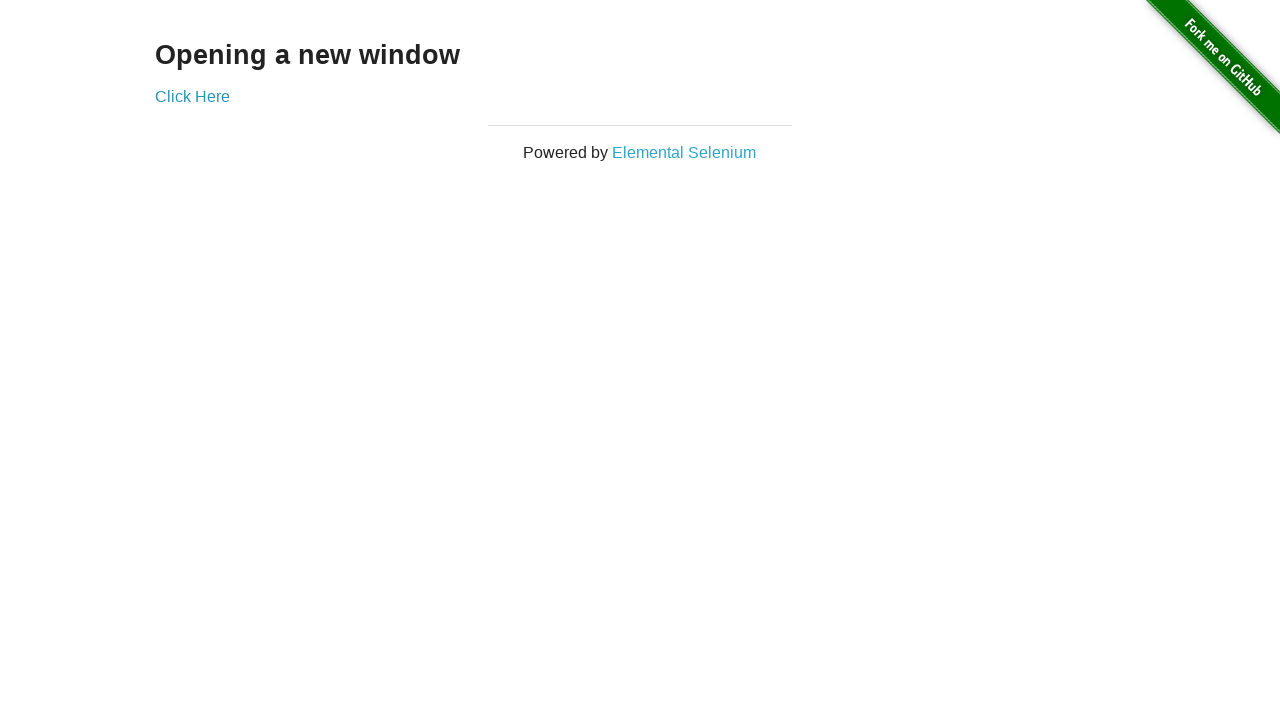

Verified new window title is 'New Window'
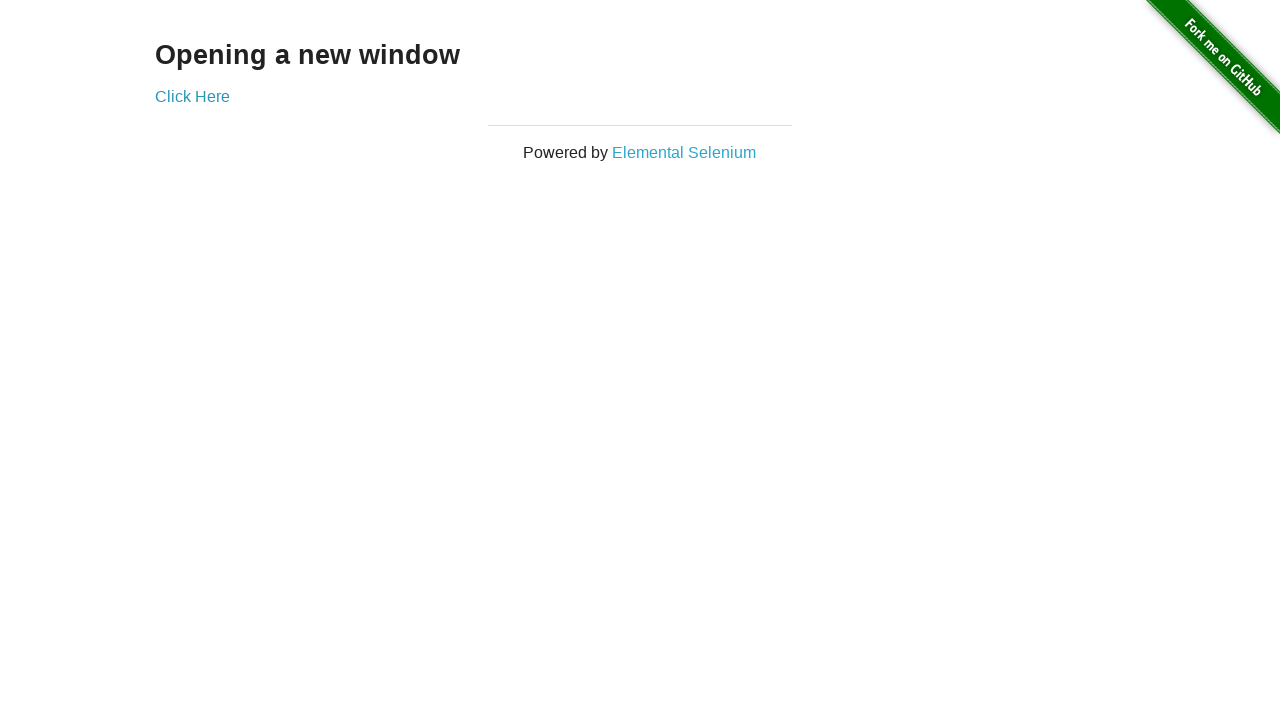

Retrieved heading text from new window
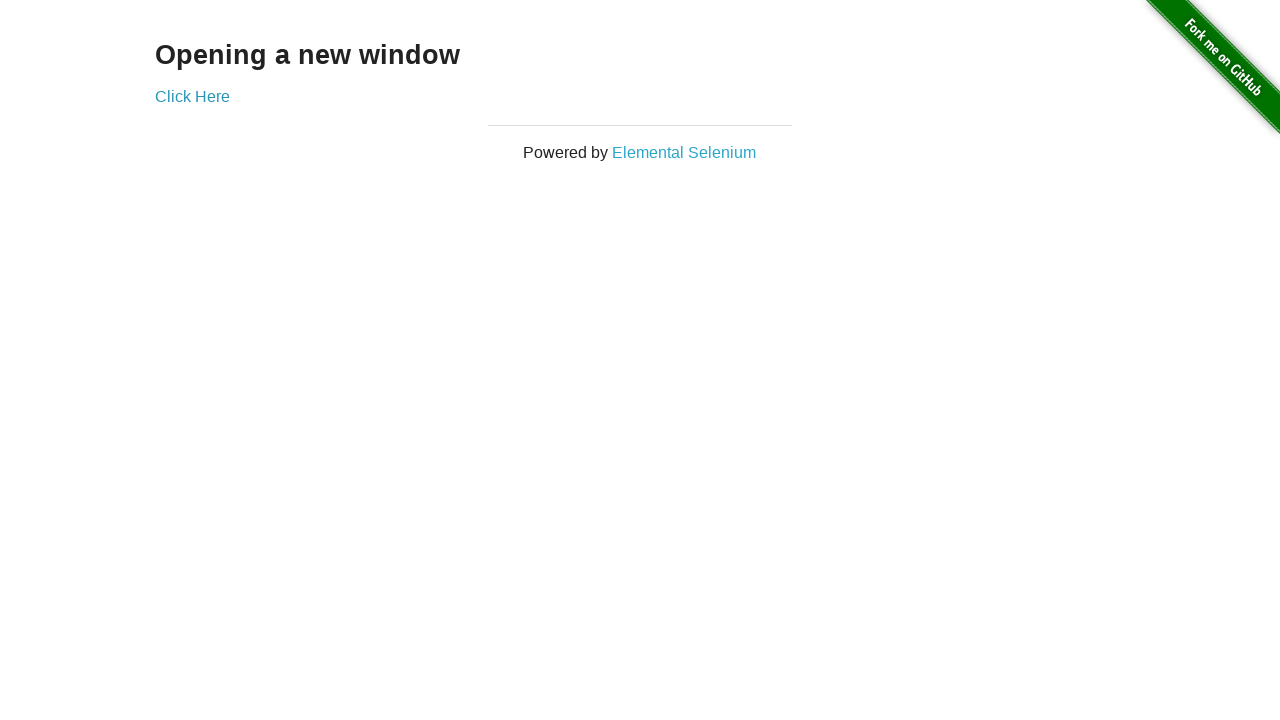

Verified new window heading text is 'New Window'
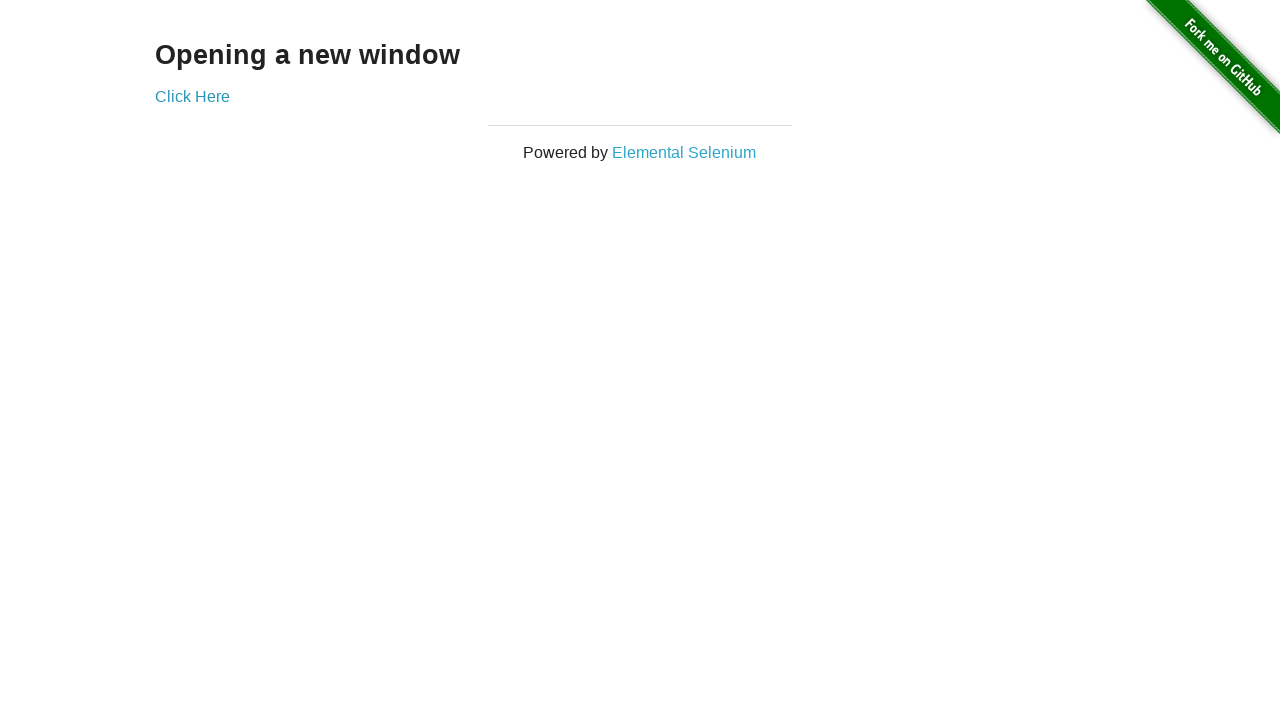

Switched back to original window
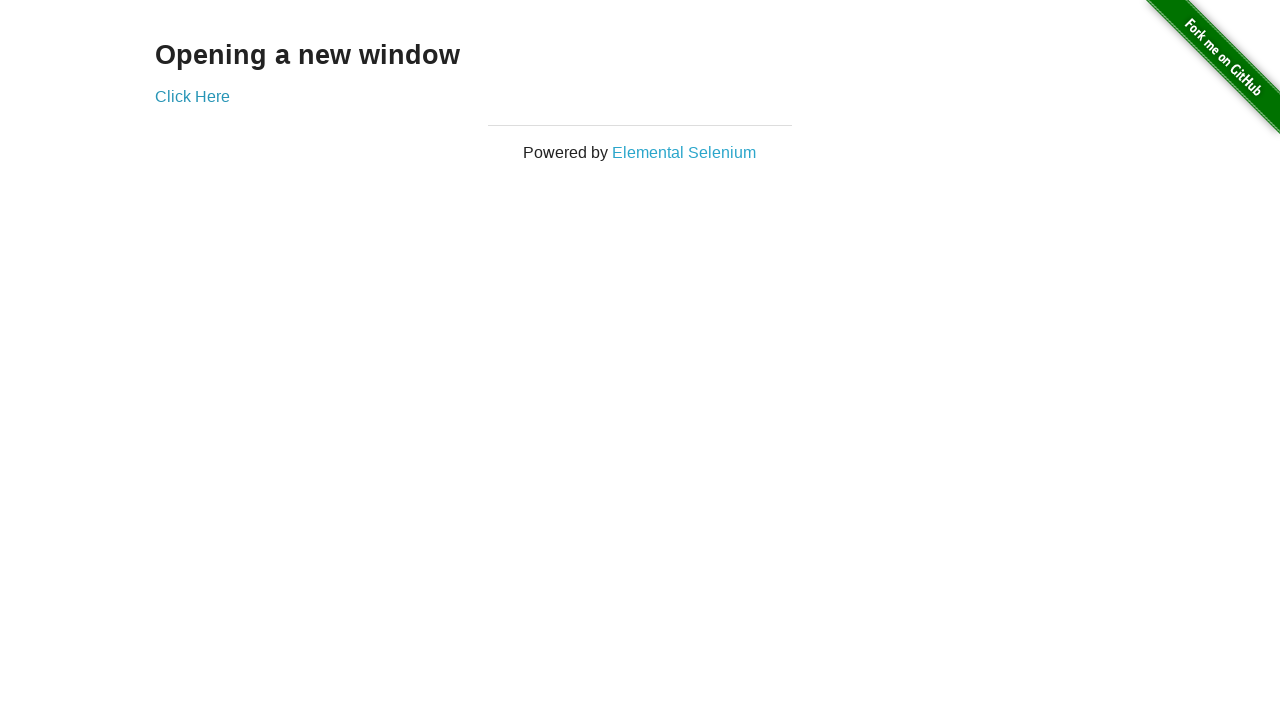

Verified original window title is still 'The Internet'
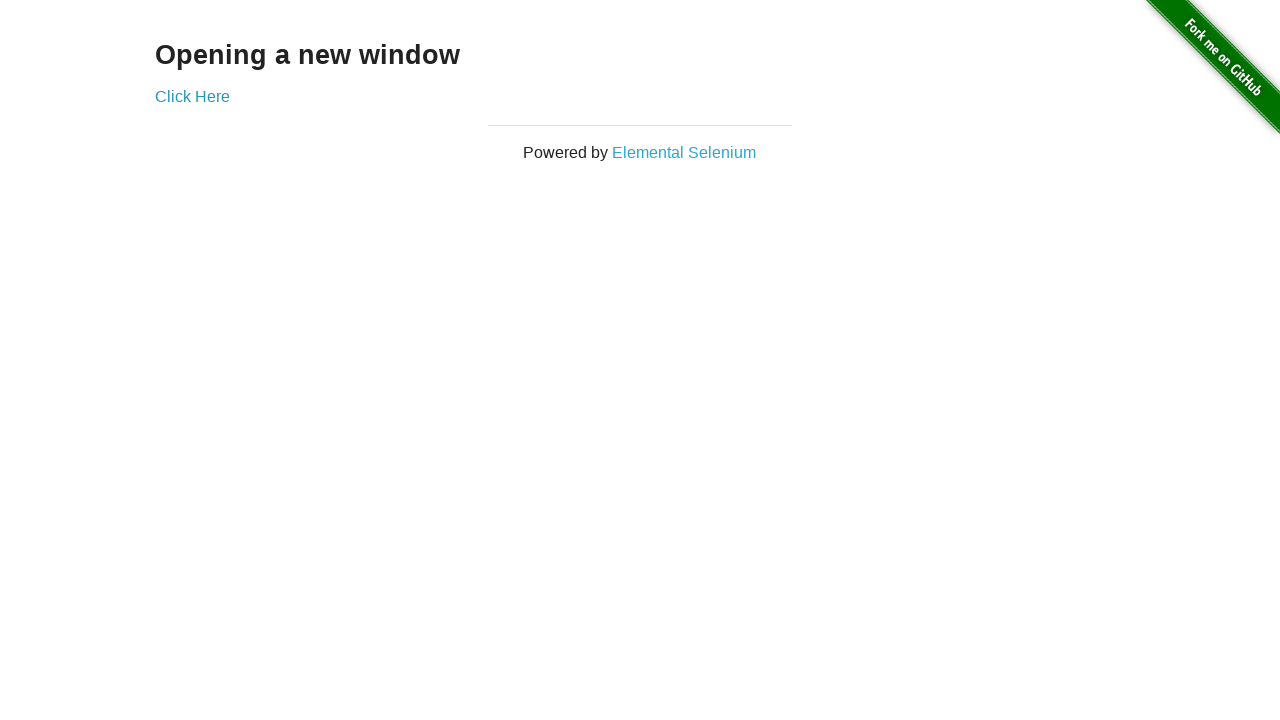

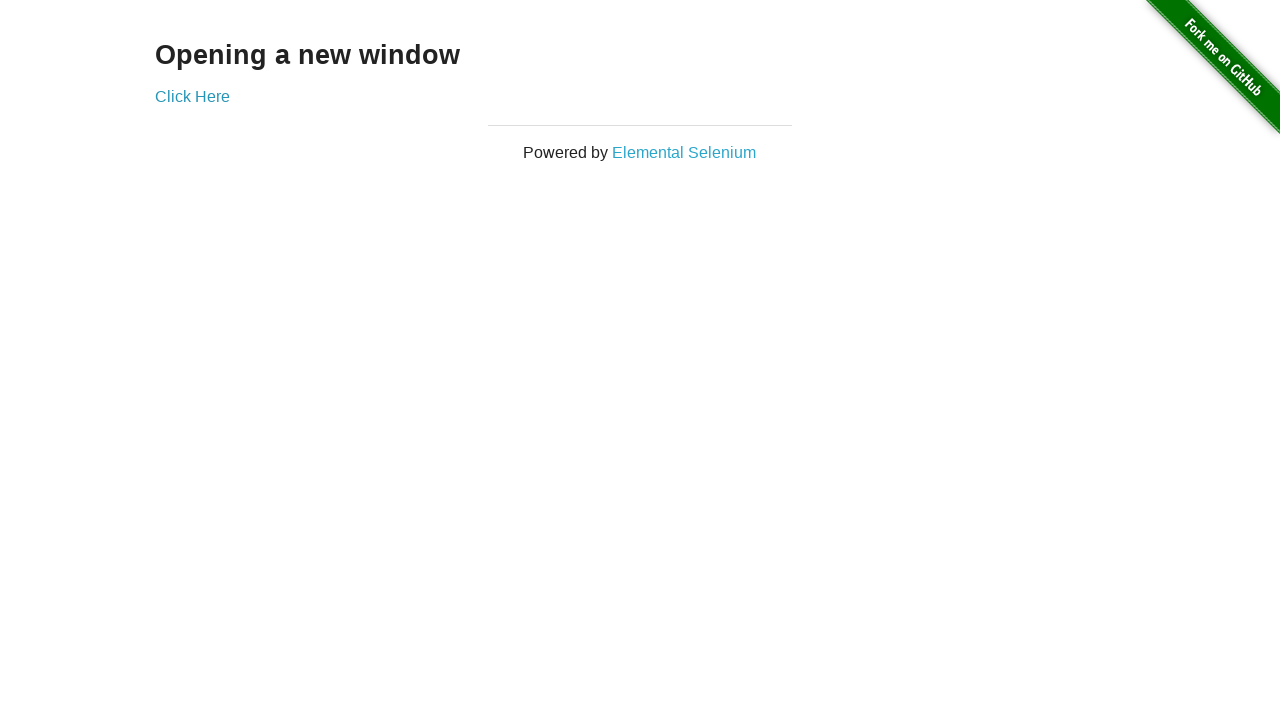